Tests a registration form by filling out all fields (first name, last name, username, email, password, phone, gender, date of birth, department, job title, programming language) and verifying successful submission with a confirmation message.

Starting URL: https://practice.cydeo.com/registration_form

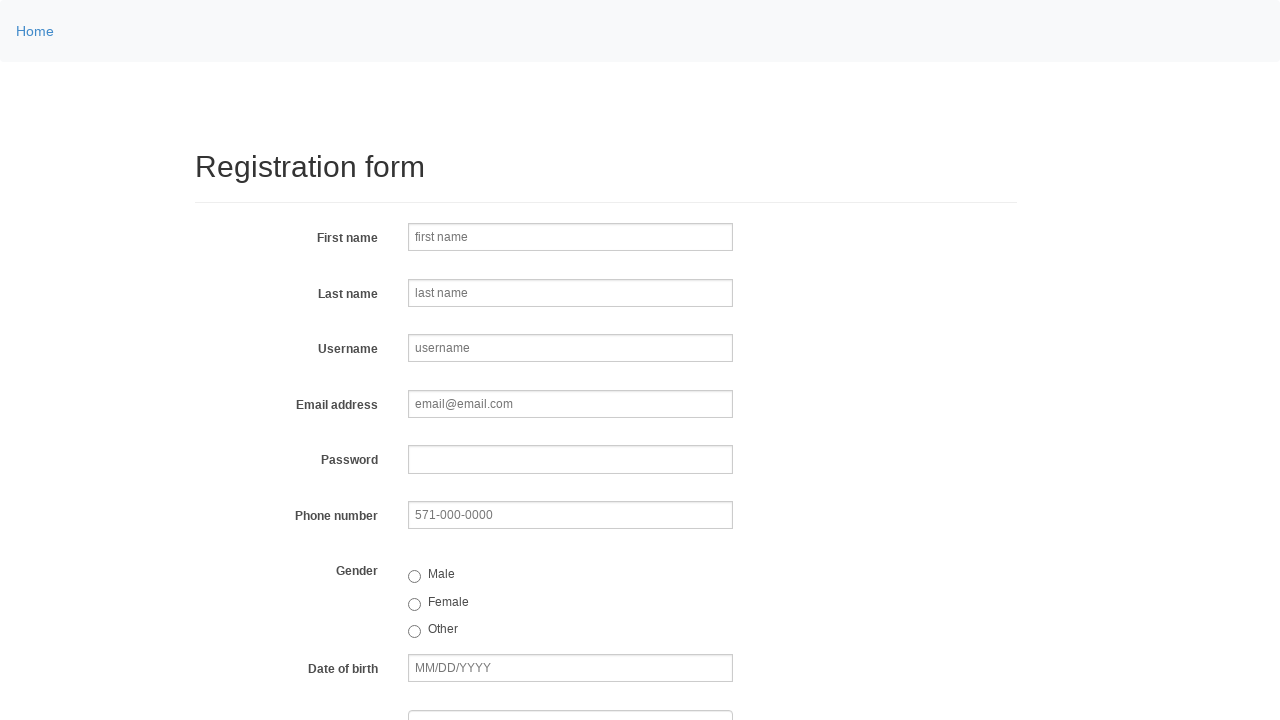

Filled first name field with 'Jennifer' on input[name='firstname']
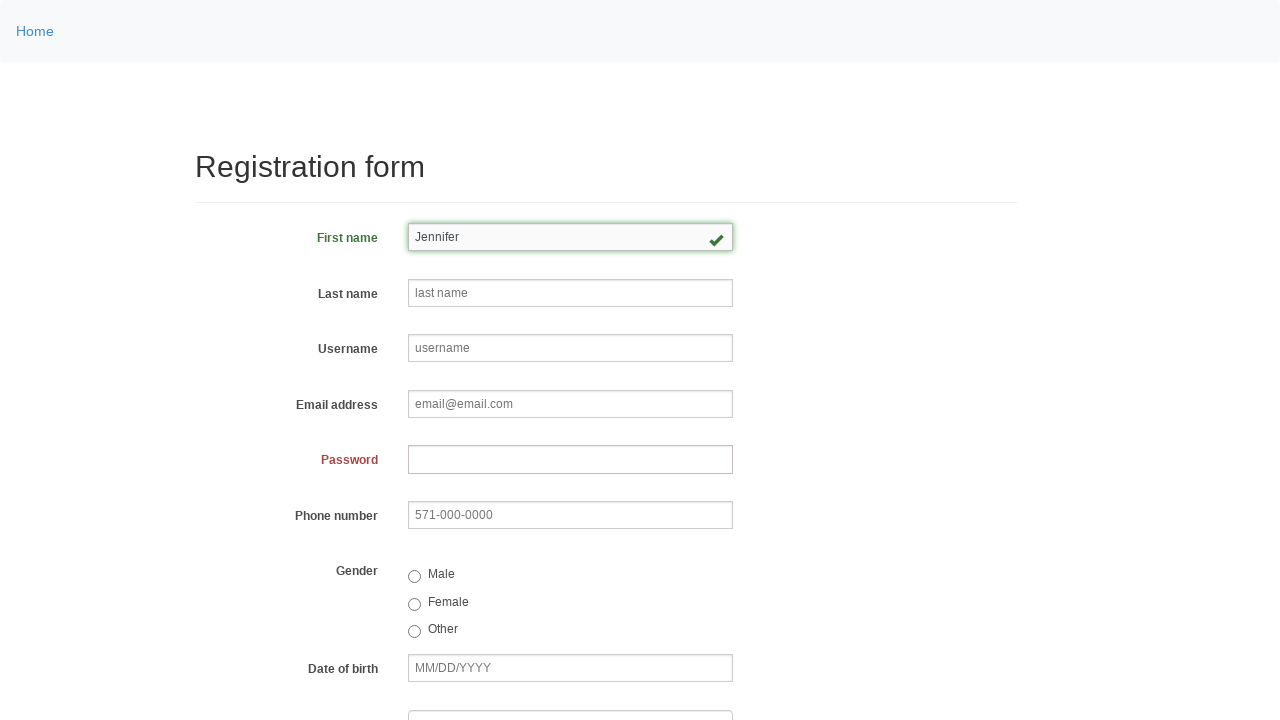

Filled last name field with 'Martinez' on input[name='lastname']
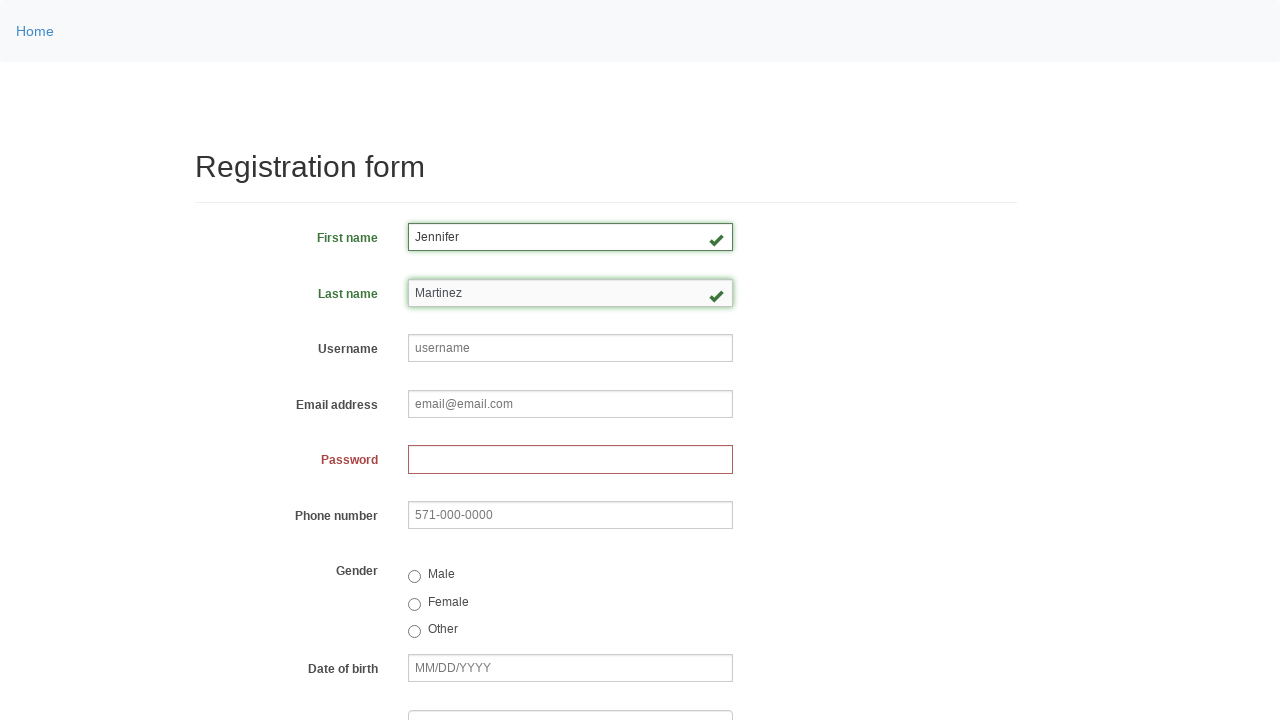

Filled username field with 'helpdesk895' on input[name='username']
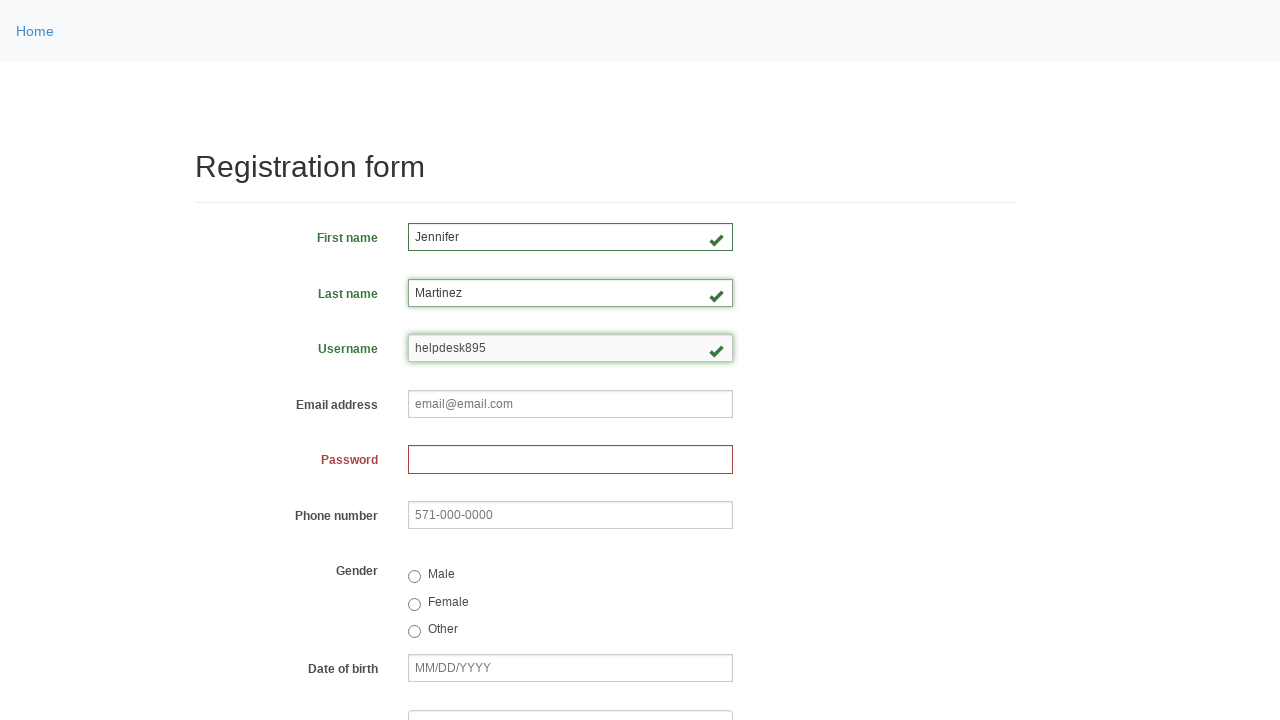

Filled email field with 'helpdesk895@email.com' on input[name='email']
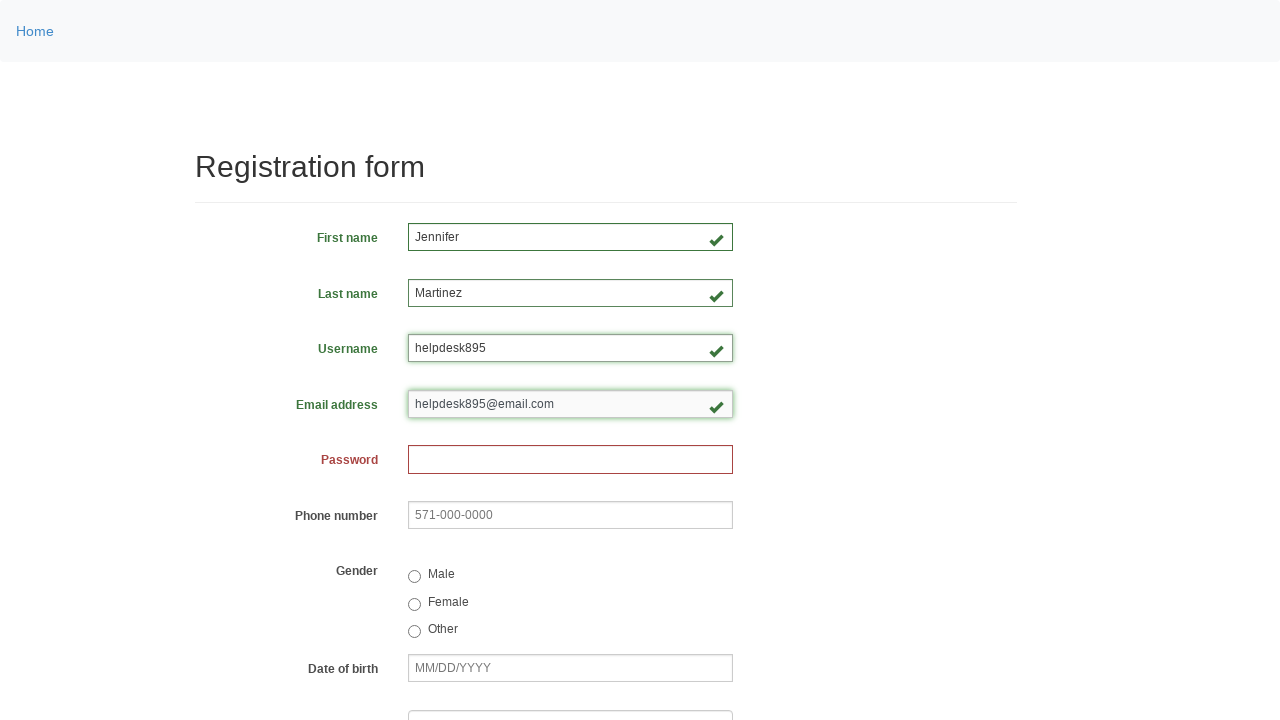

Filled password field with secure password on input[name='password']
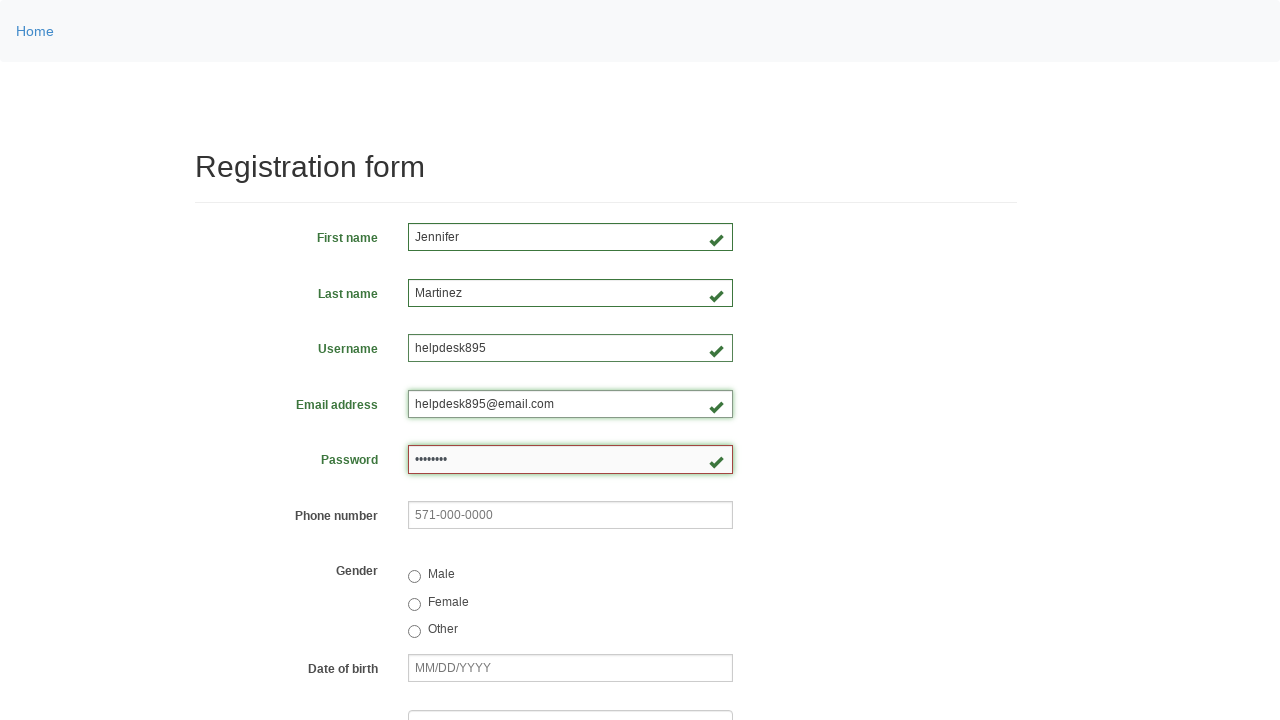

Filled phone field with '571-864-1087' on input[name='phone']
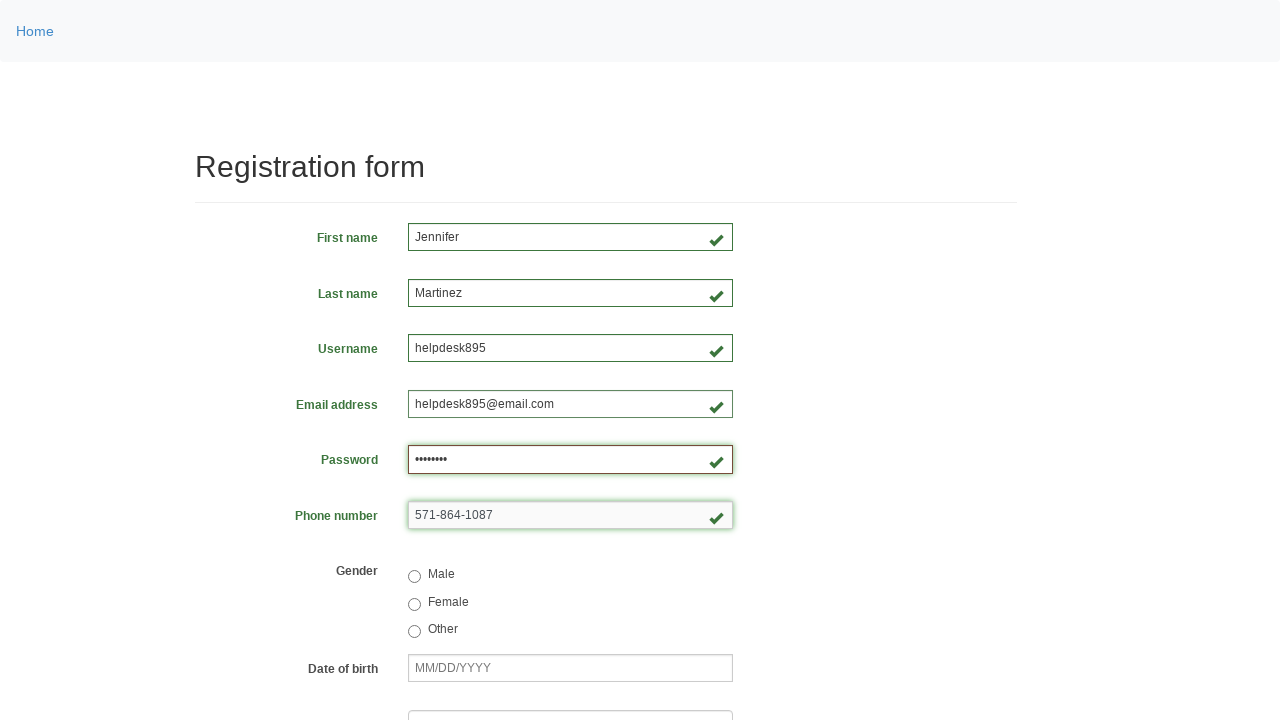

Selected 'Female' gender option at (414, 604) on input[value='female']
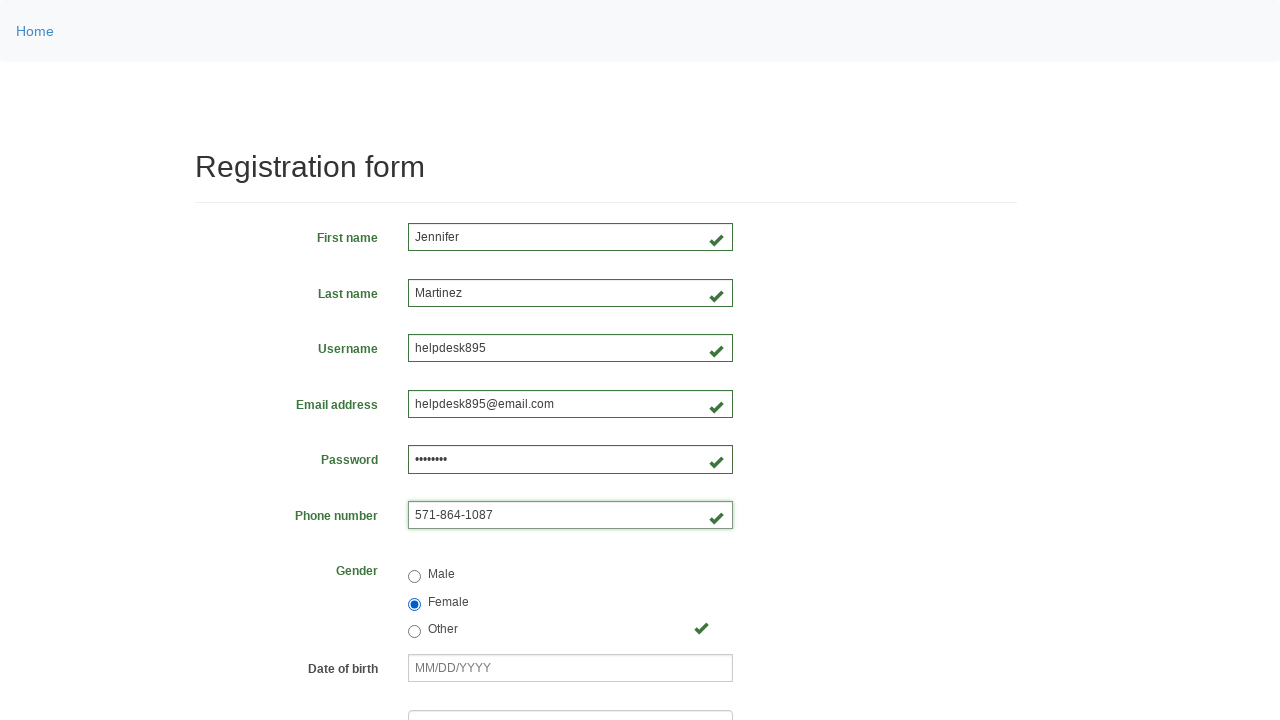

Filled date of birth field with '06/06/2000' on input[name='birthday']
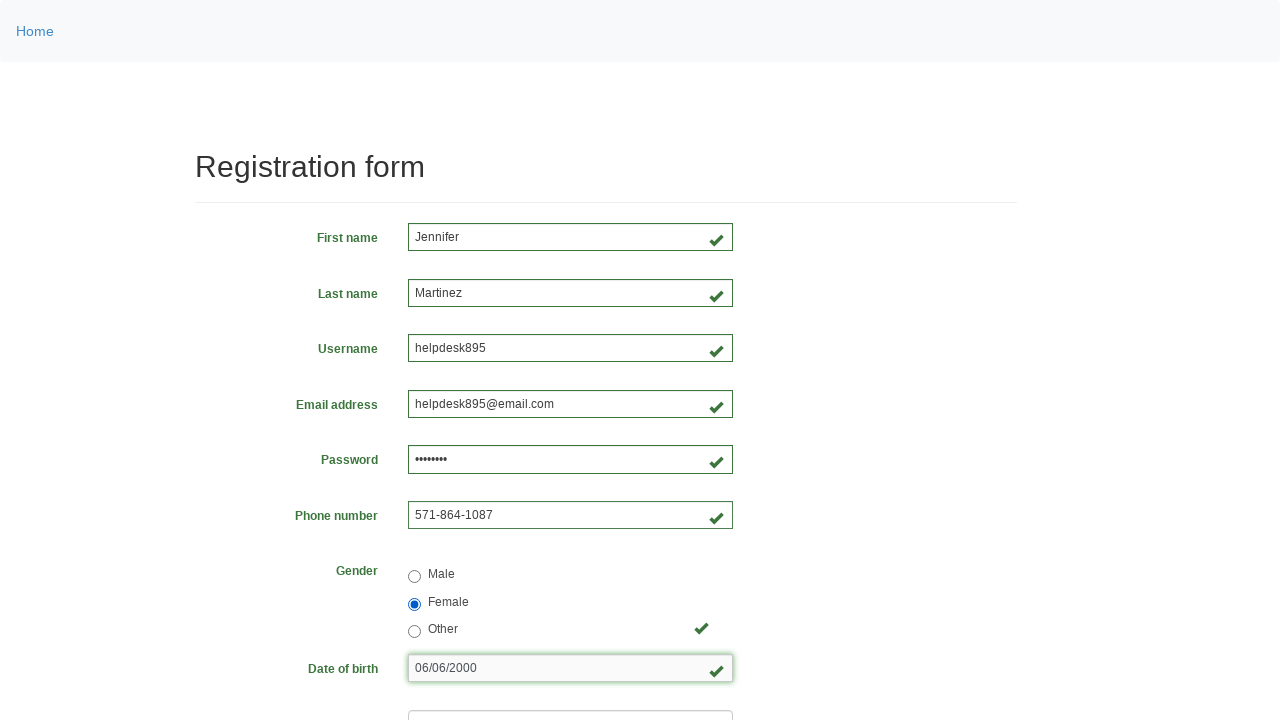

Selected department from dropdown (index 3) on select[name='department']
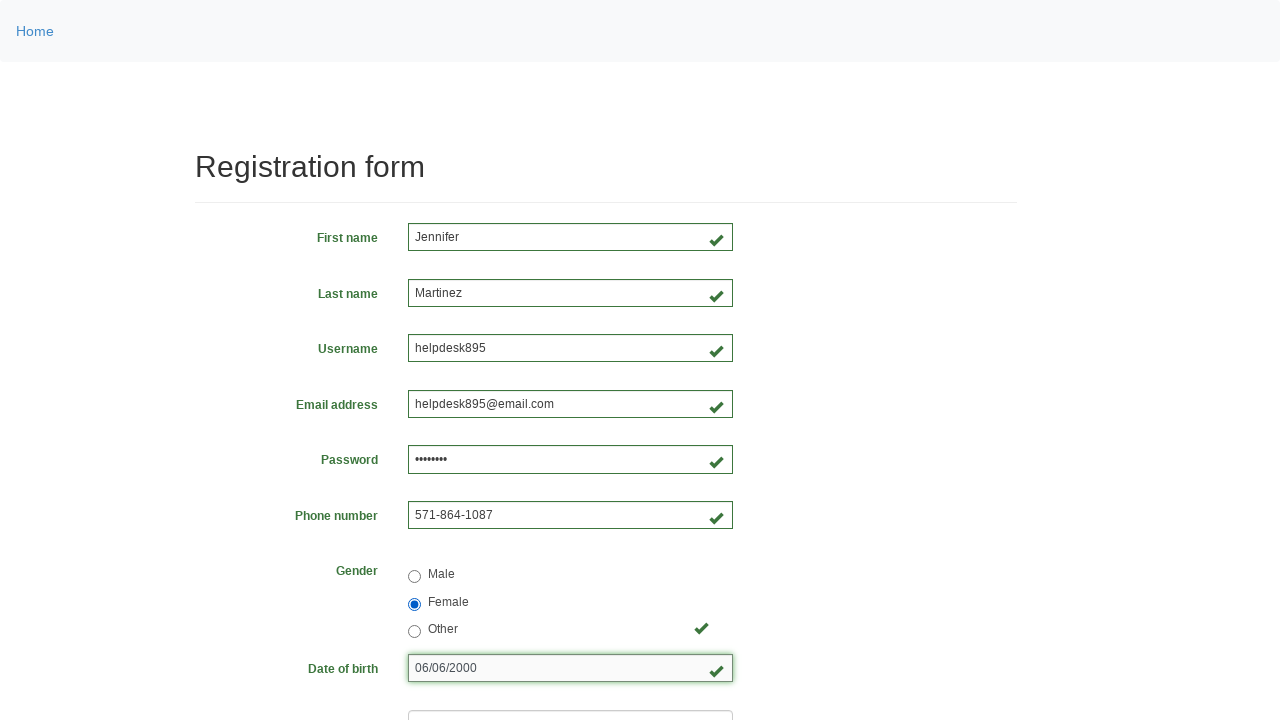

Selected job title from dropdown (index 4) on select[name='job_title']
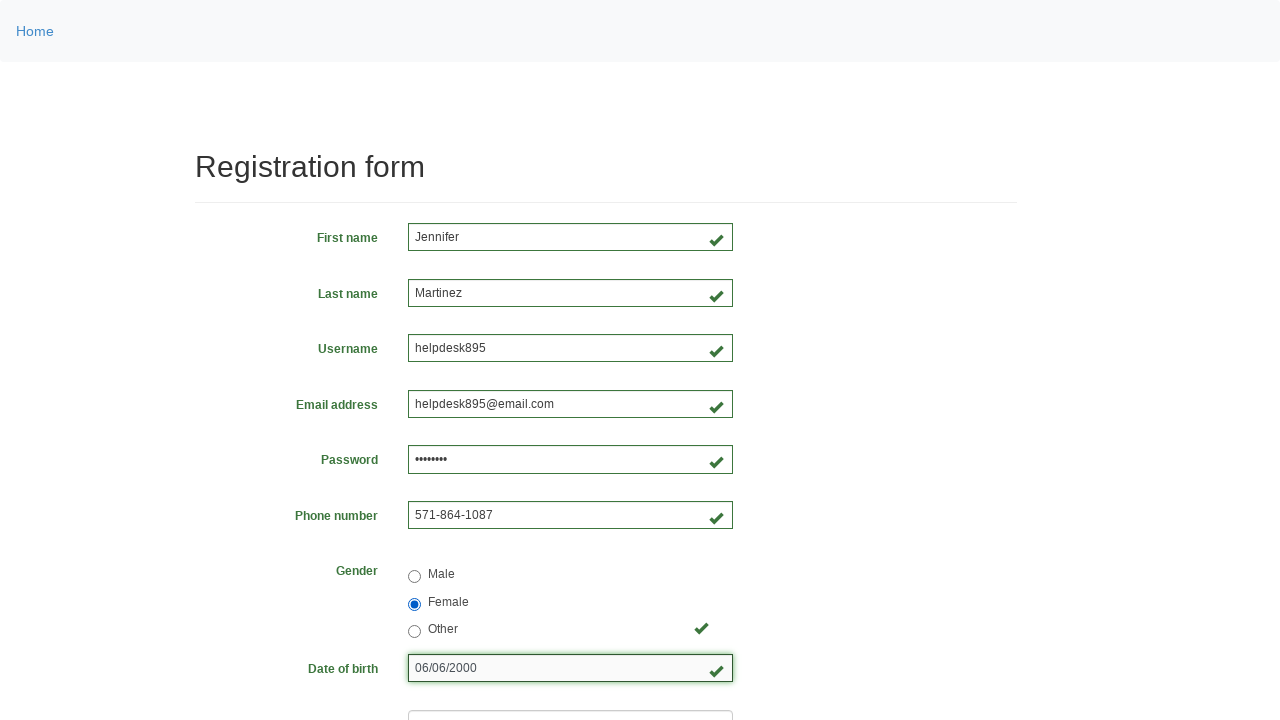

Selected programming language checkbox at (414, 468) on #inlineCheckbox1
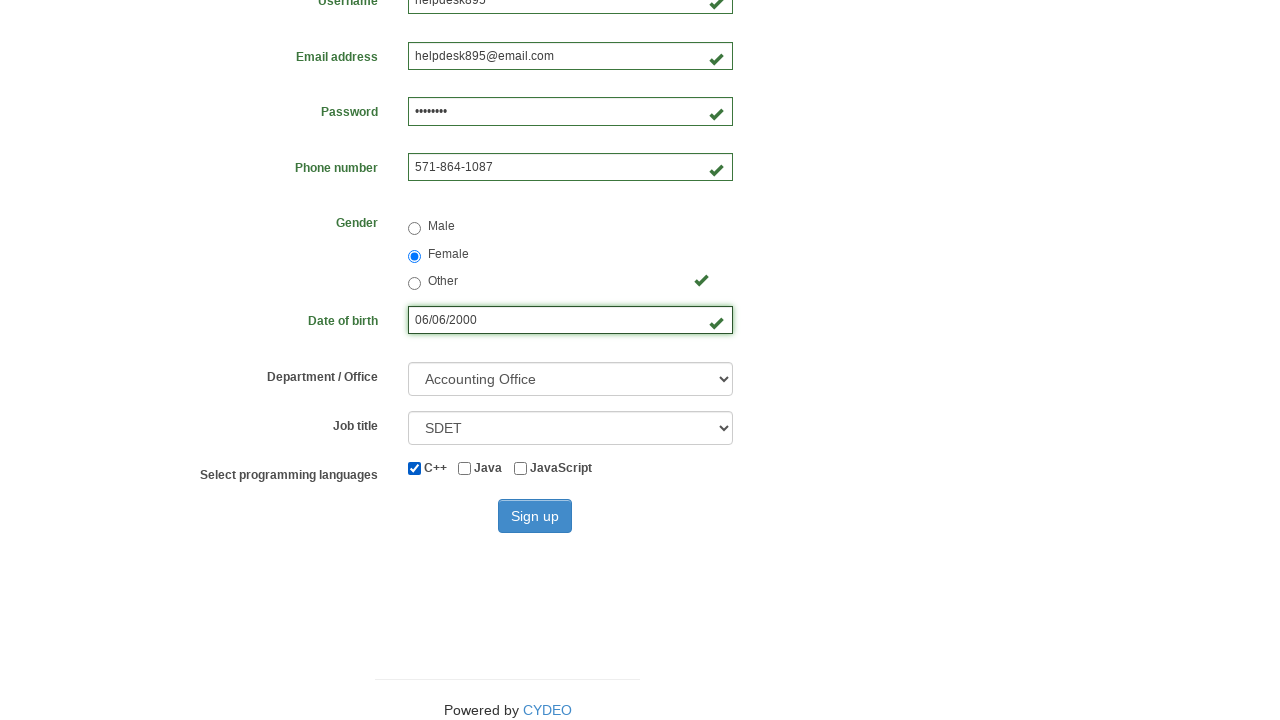

Clicked 'Sign up' button to submit registration form at (535, 516) on button:has-text('Sign up')
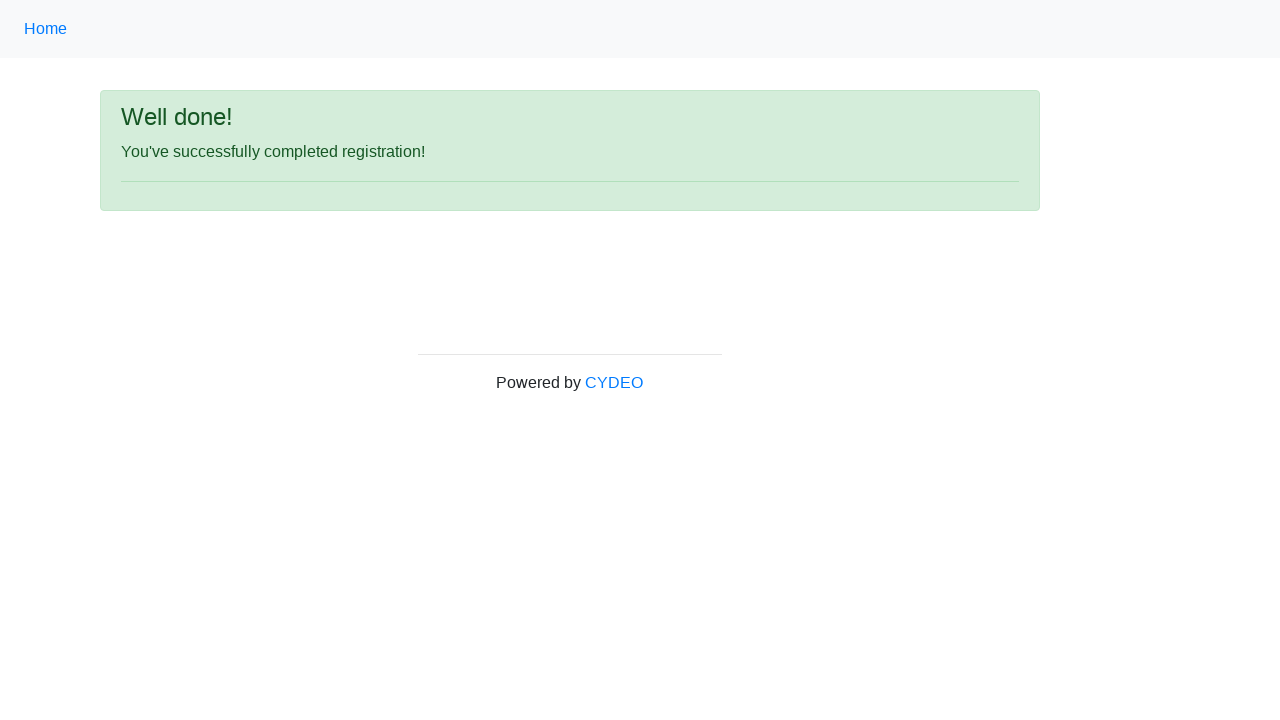

Success message element loaded
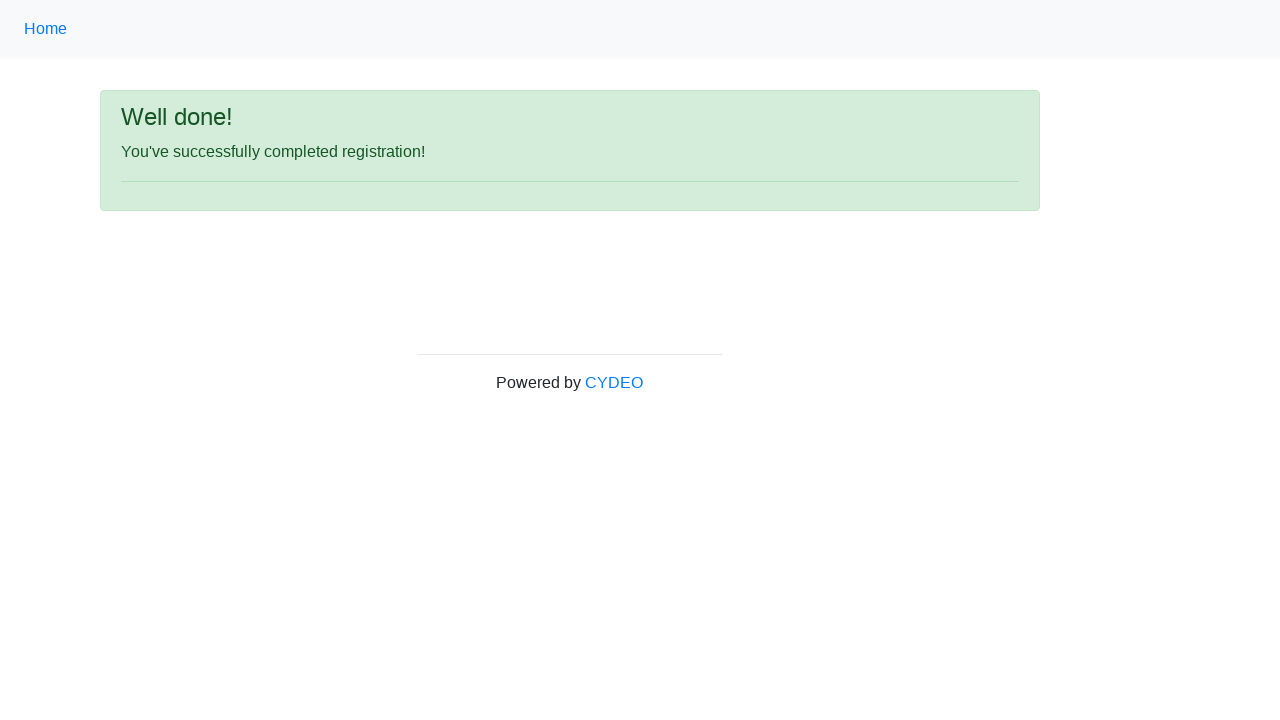

Retrieved confirmation message: 'You've successfully completed registration!'
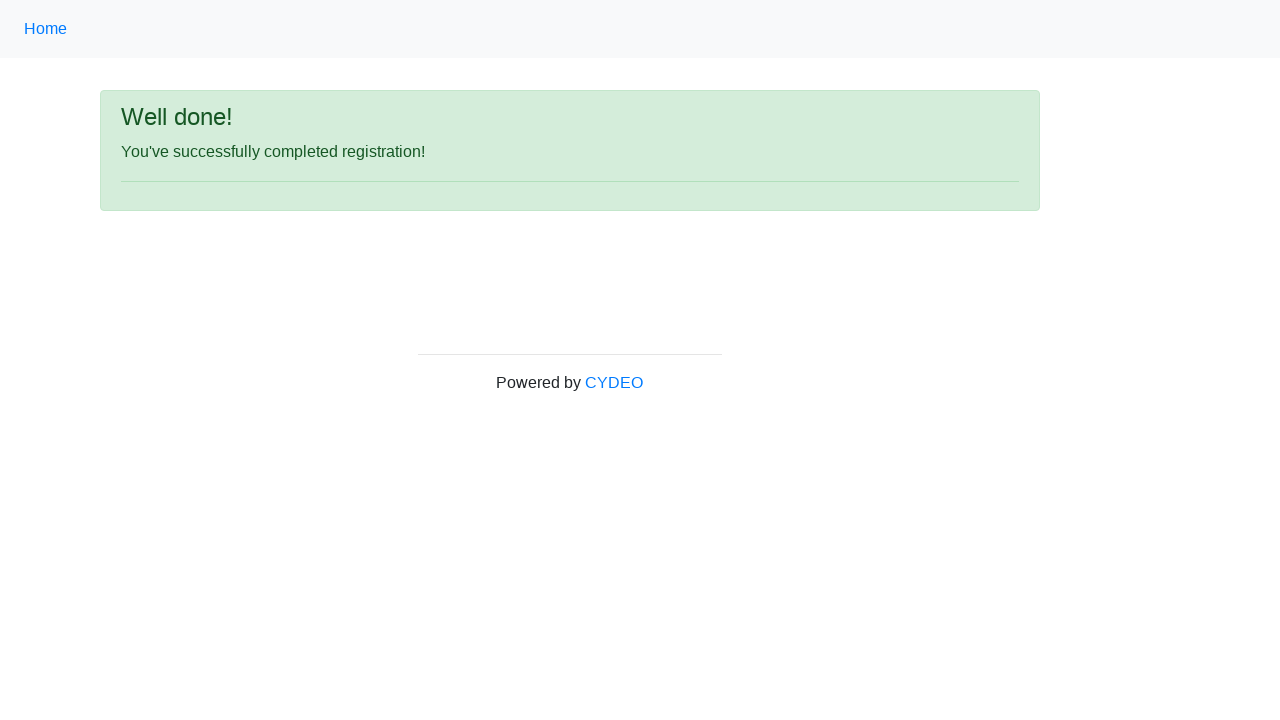

Verified successful registration confirmation message
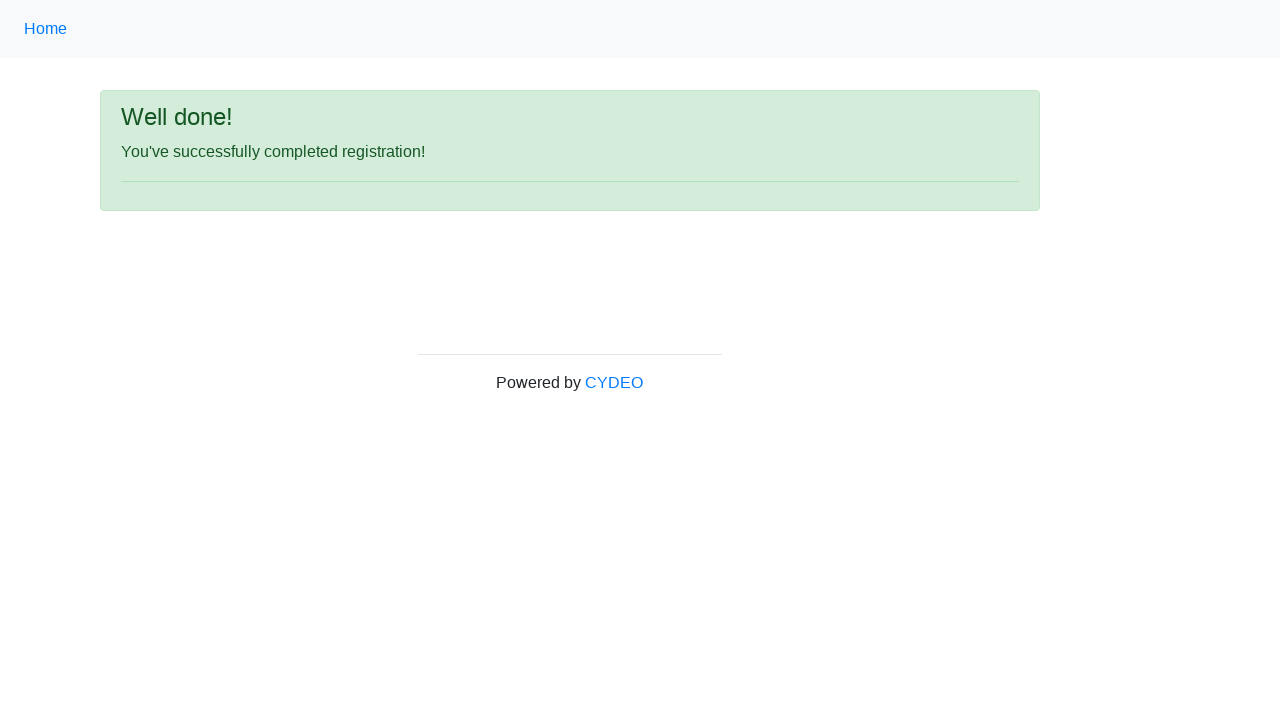

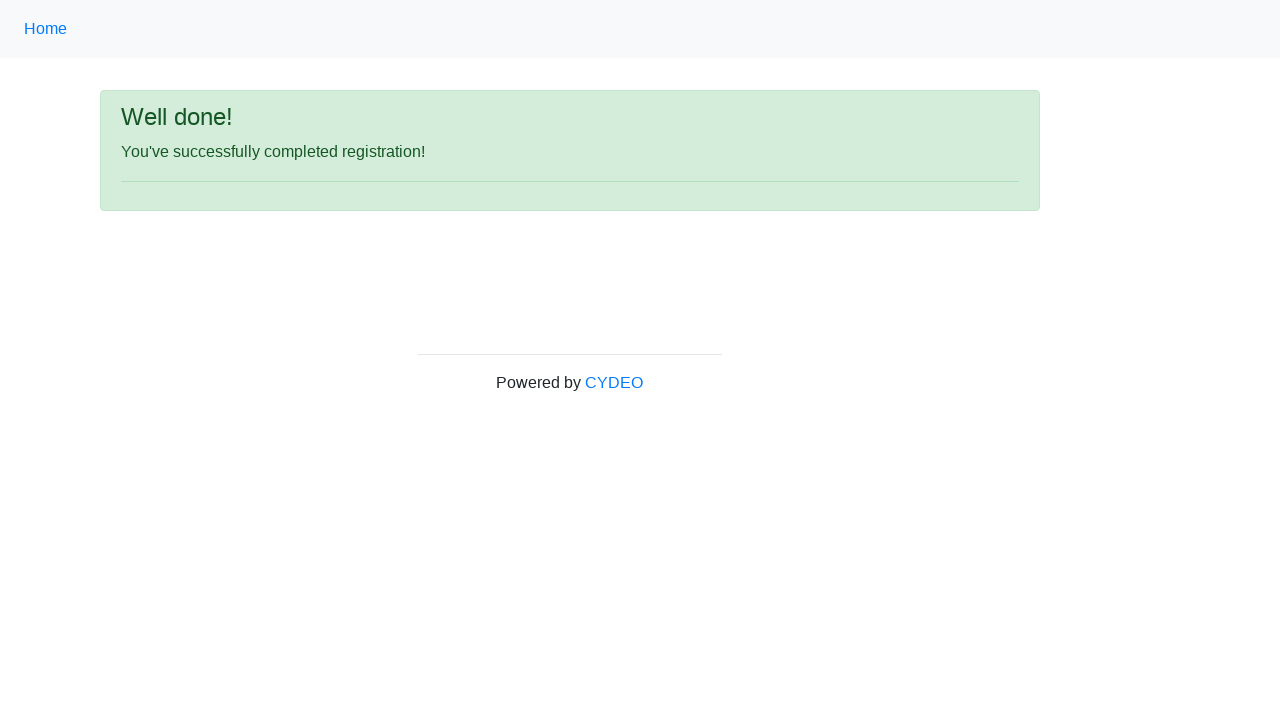